Tests an e-commerce flow by searching for products, adding a specific item to cart, and proceeding through checkout

Starting URL: https://rahulshettyacademy.com/seleniumPractise/#/

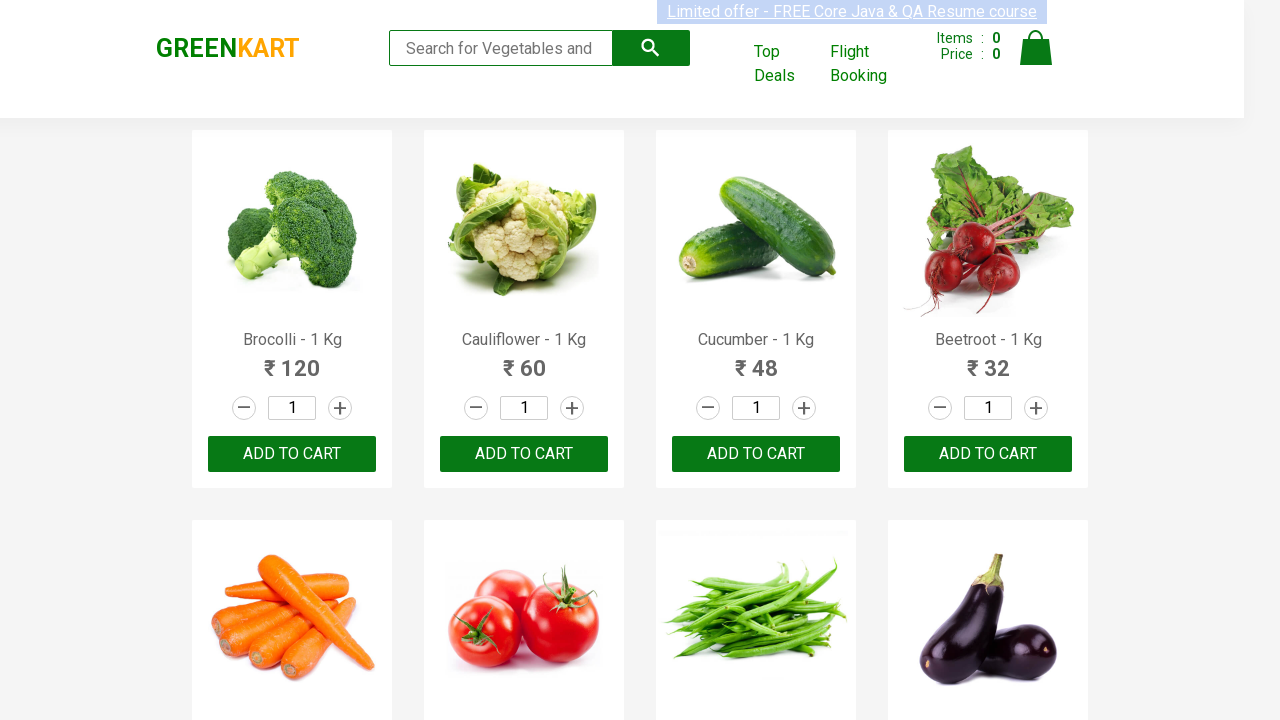

Filled search field with 'ca' to filter products on .search-keyword
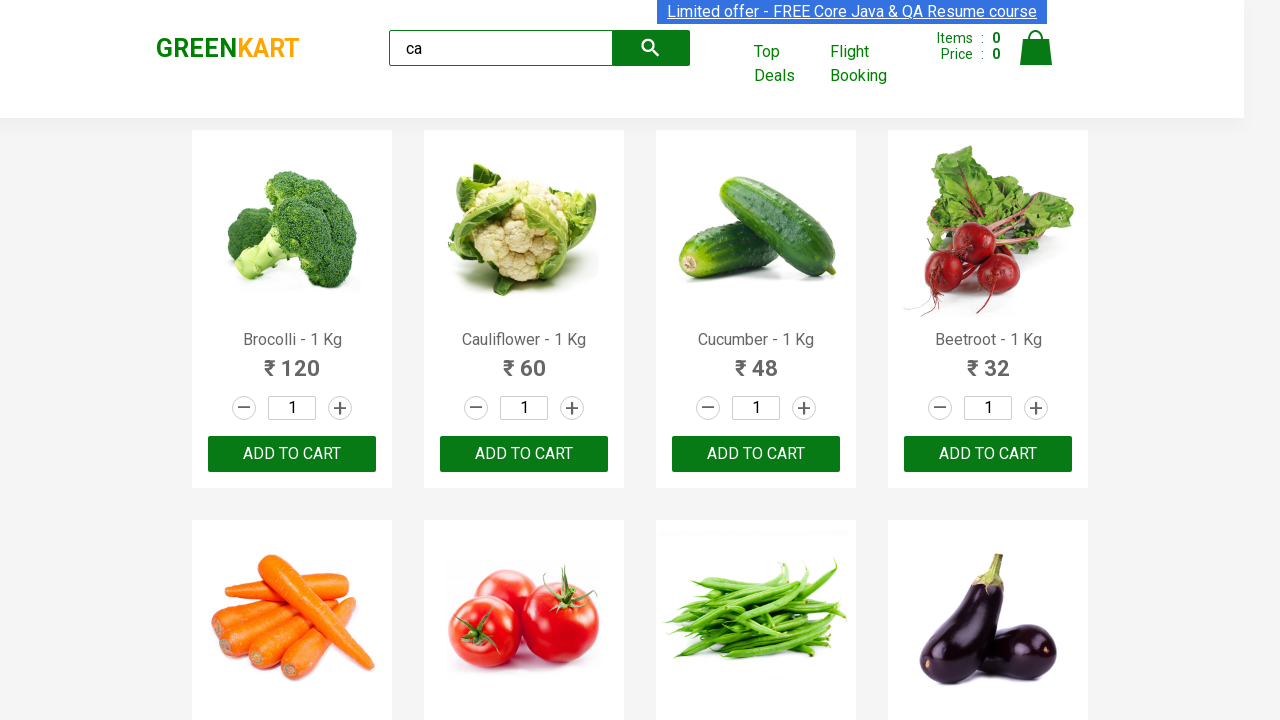

Waited 2 seconds for products to filter
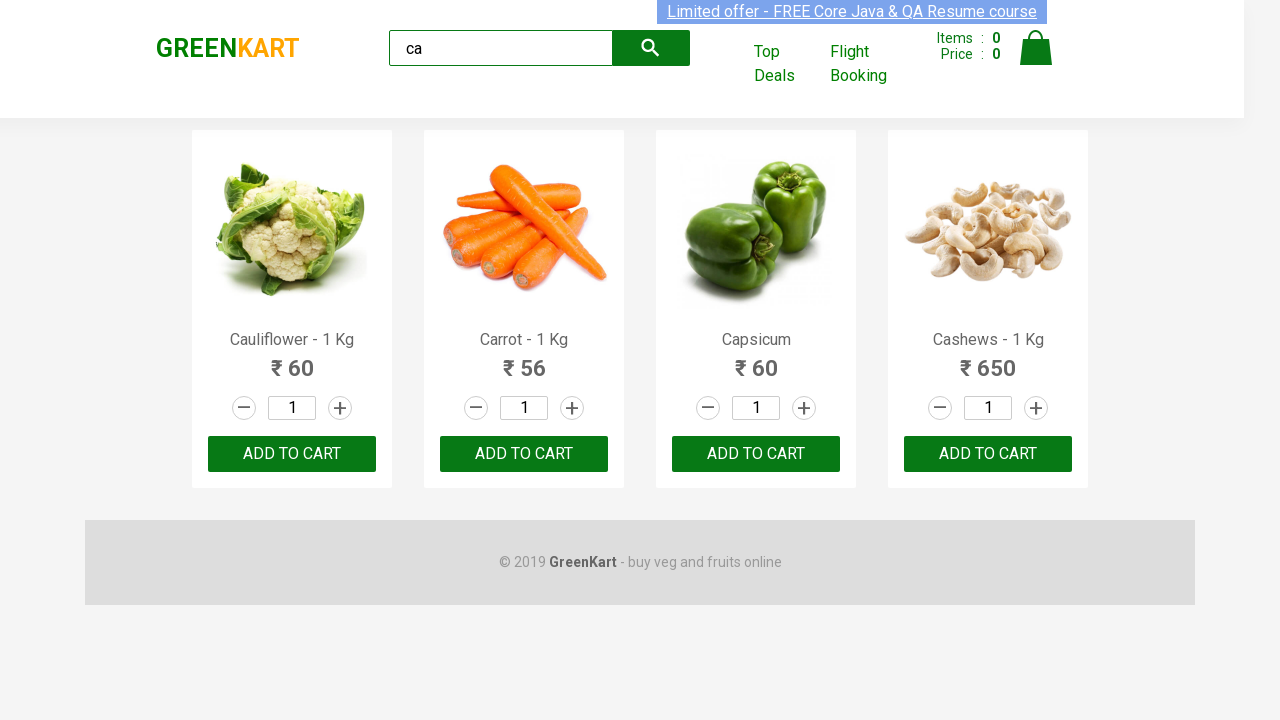

Located all product elements on the page
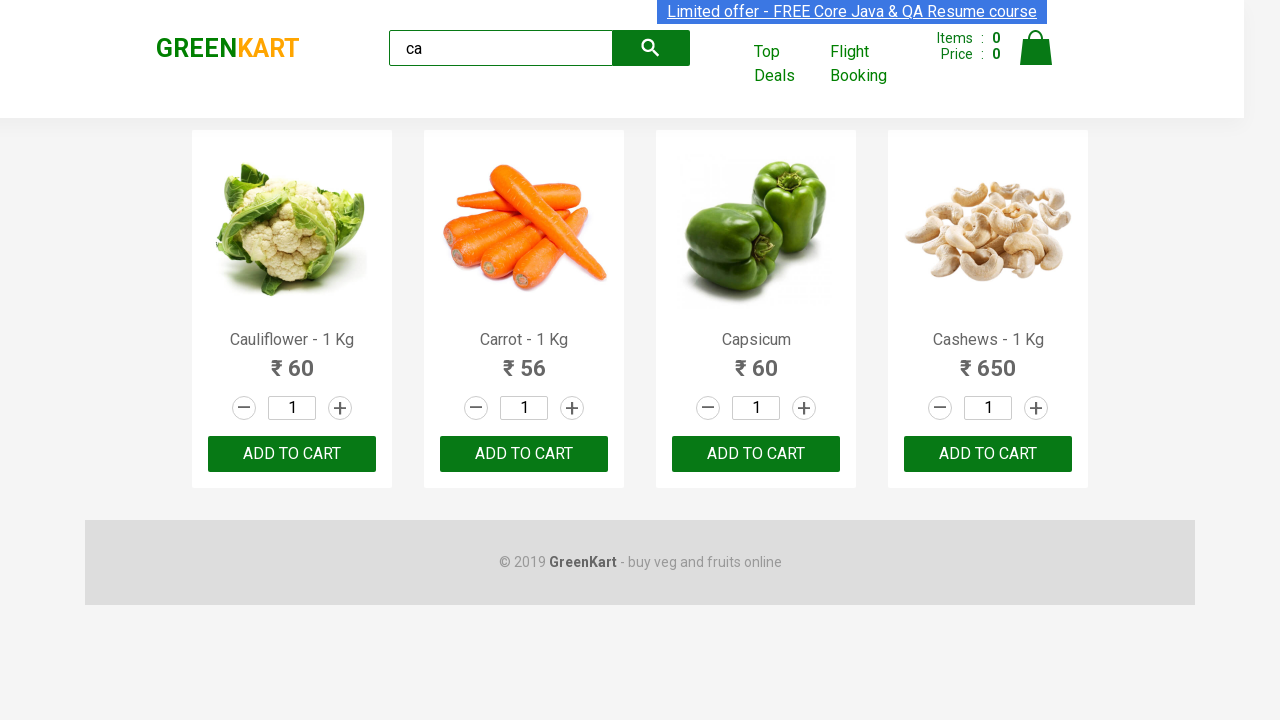

Retrieved product name: Cauliflower - 1 Kg
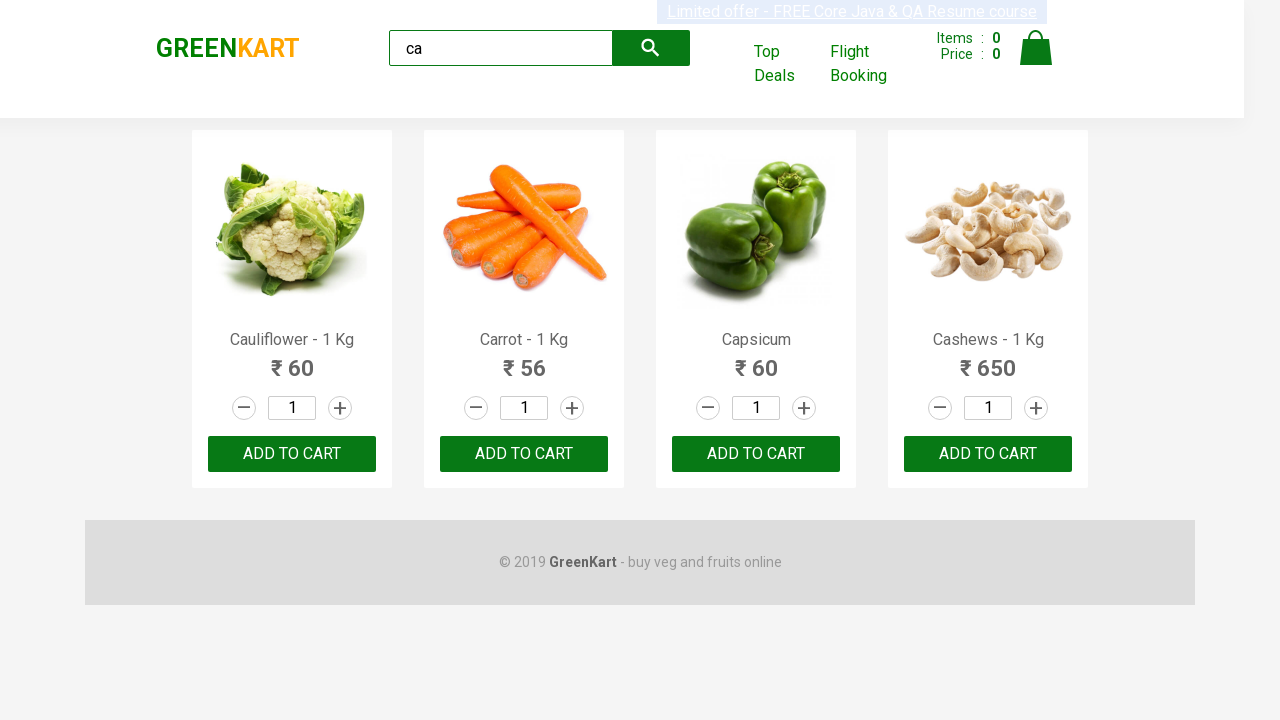

Retrieved product name: Carrot - 1 Kg
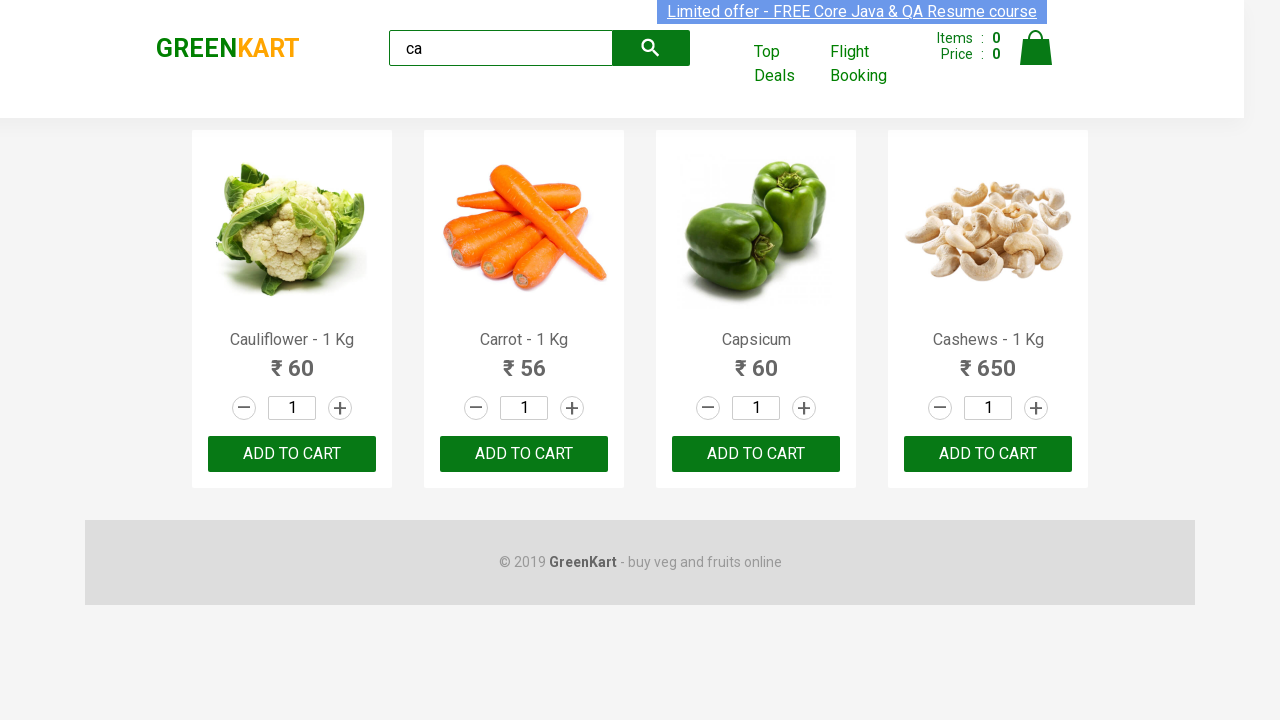

Retrieved product name: Capsicum
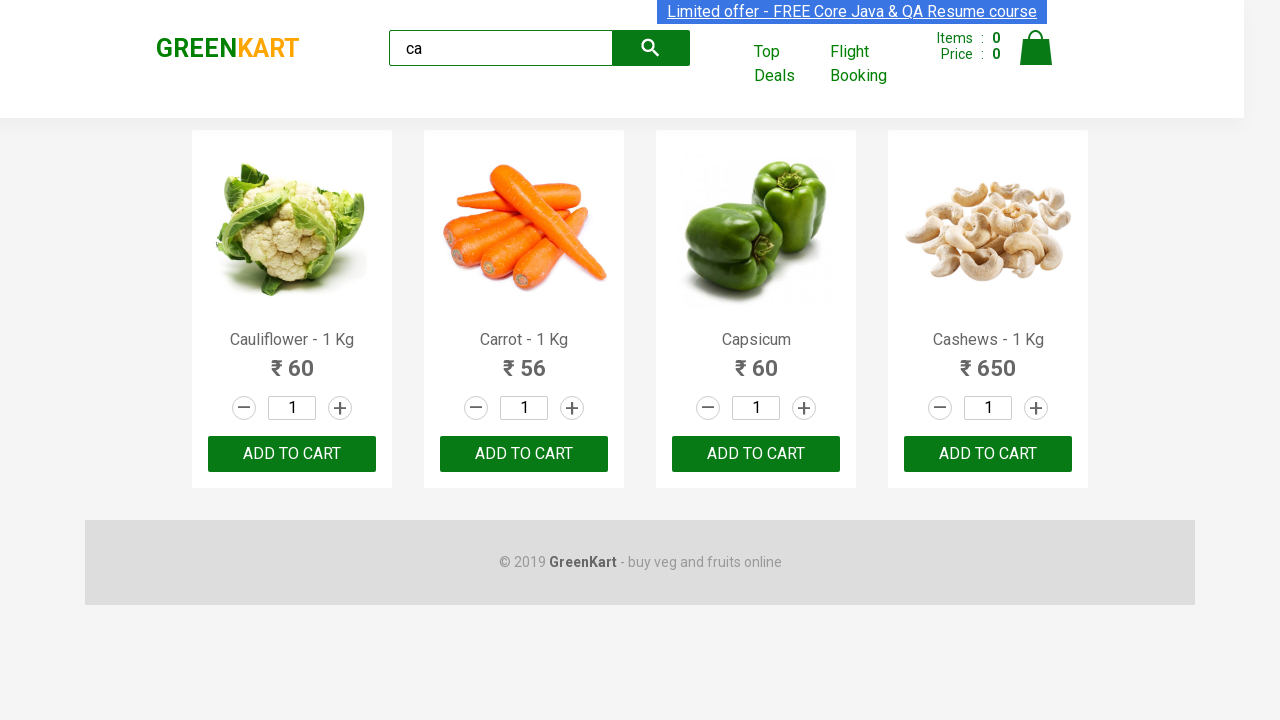

Retrieved product name: Cashews - 1 Kg
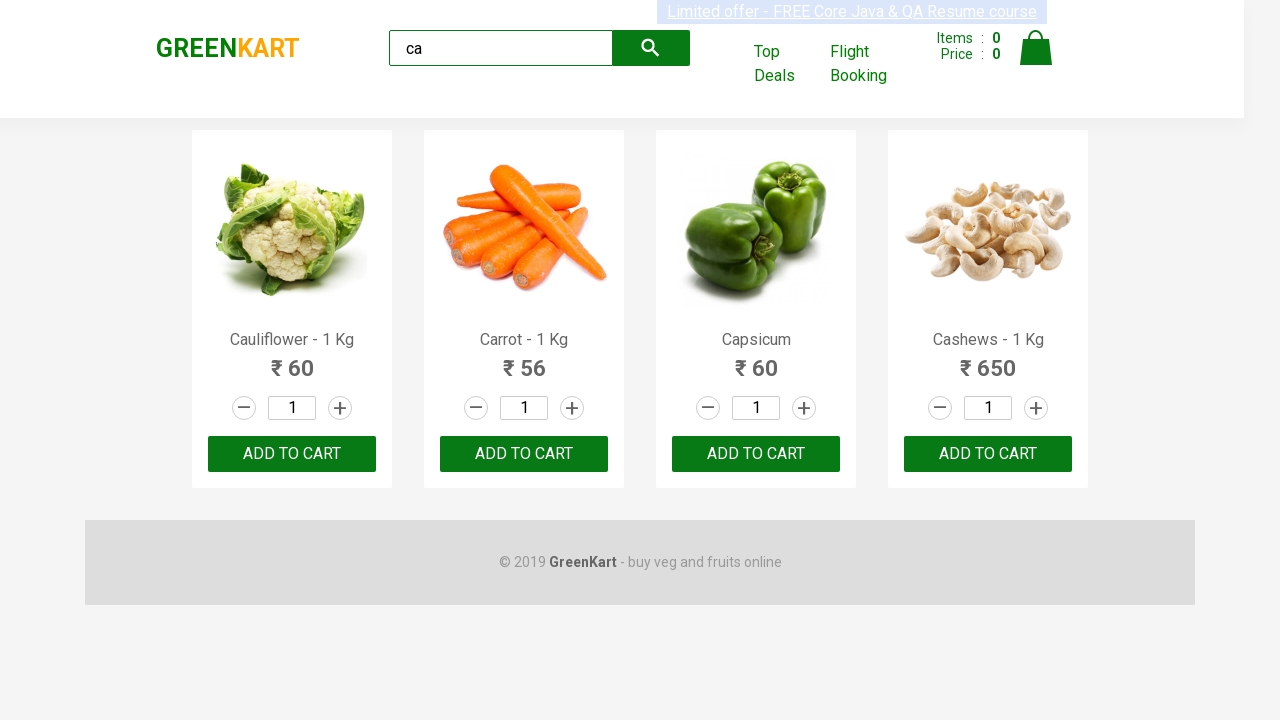

Clicked 'Add to cart' button for Cashews product at (988, 454) on .products .product >> nth=3 >> button
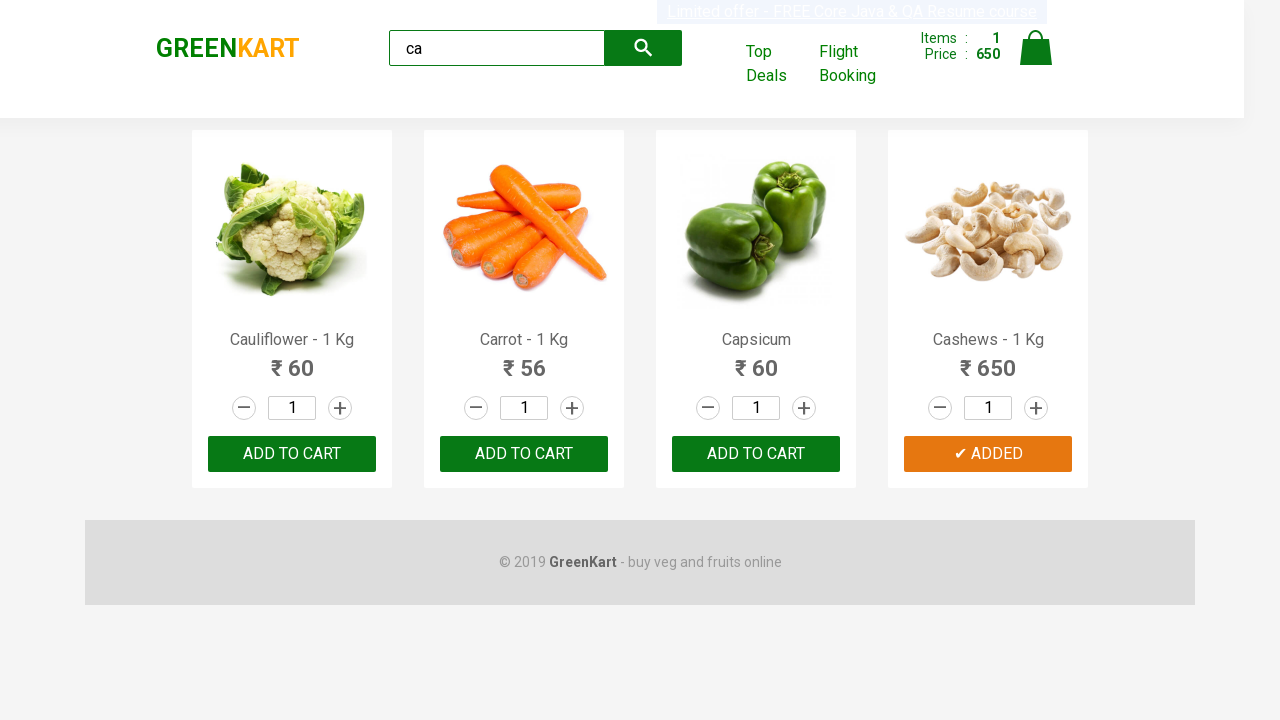

Clicked on cart icon to view cart at (1036, 48) on .cart-icon > img
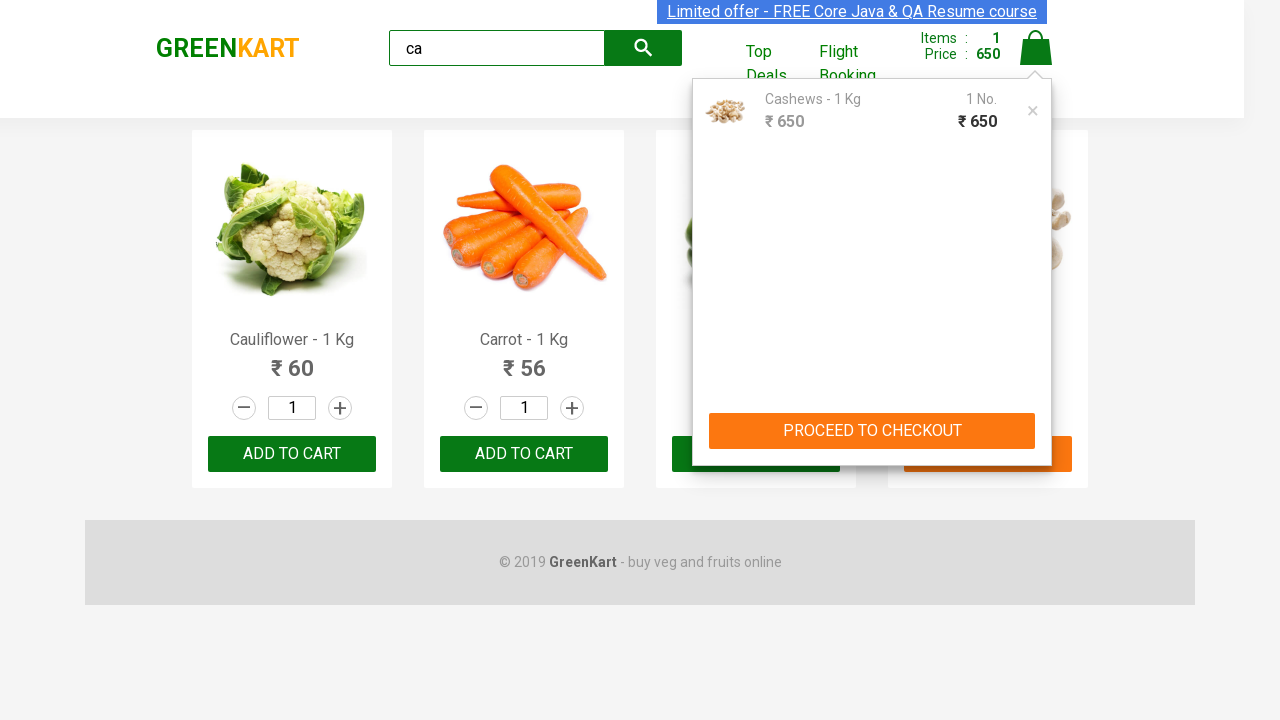

Clicked 'PROCEED TO CHECKOUT' button at (872, 431) on text=PROCEED TO CHECKOUT
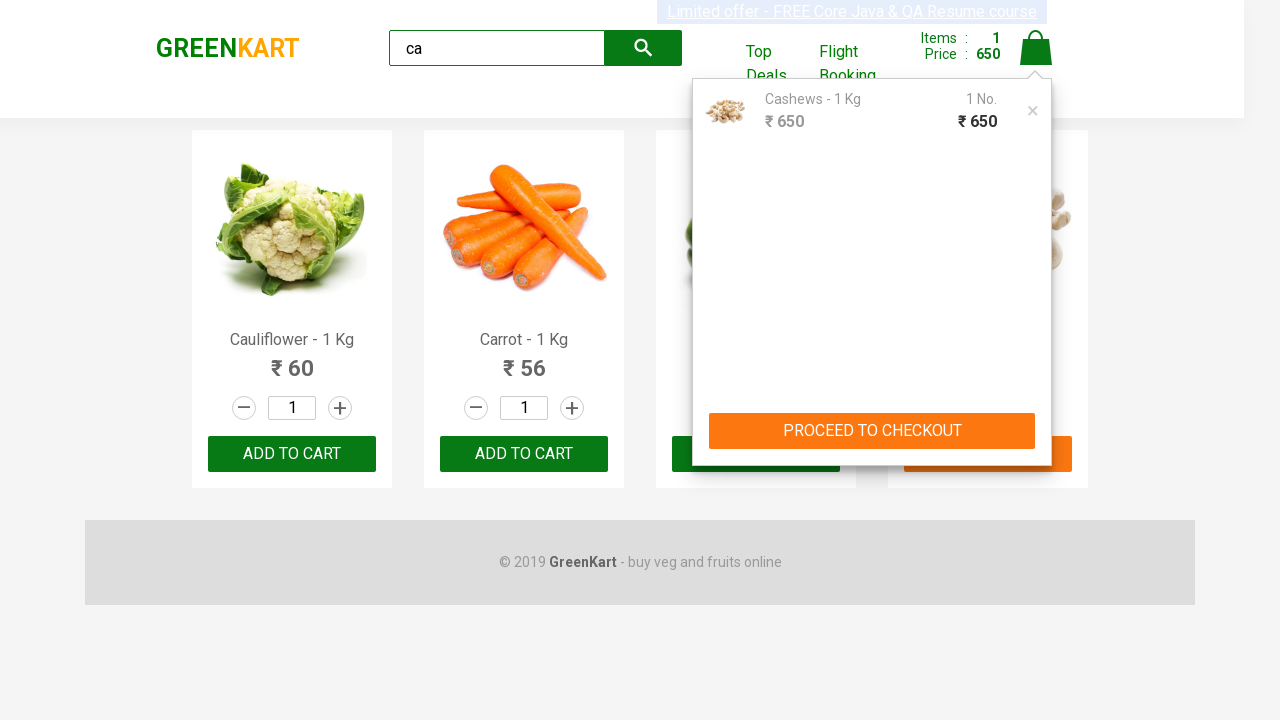

Waited 2 seconds for checkout page to load
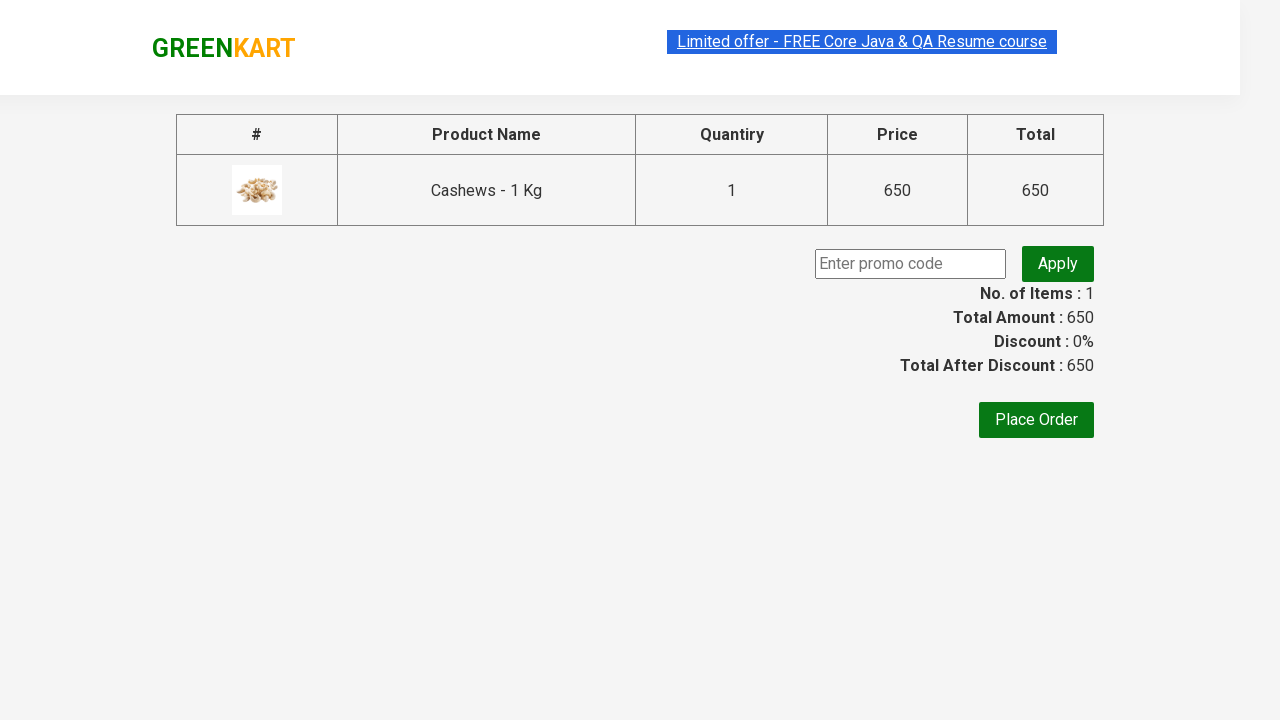

Clicked 'Place Order' button to complete purchase at (1036, 420) on text=Place Order
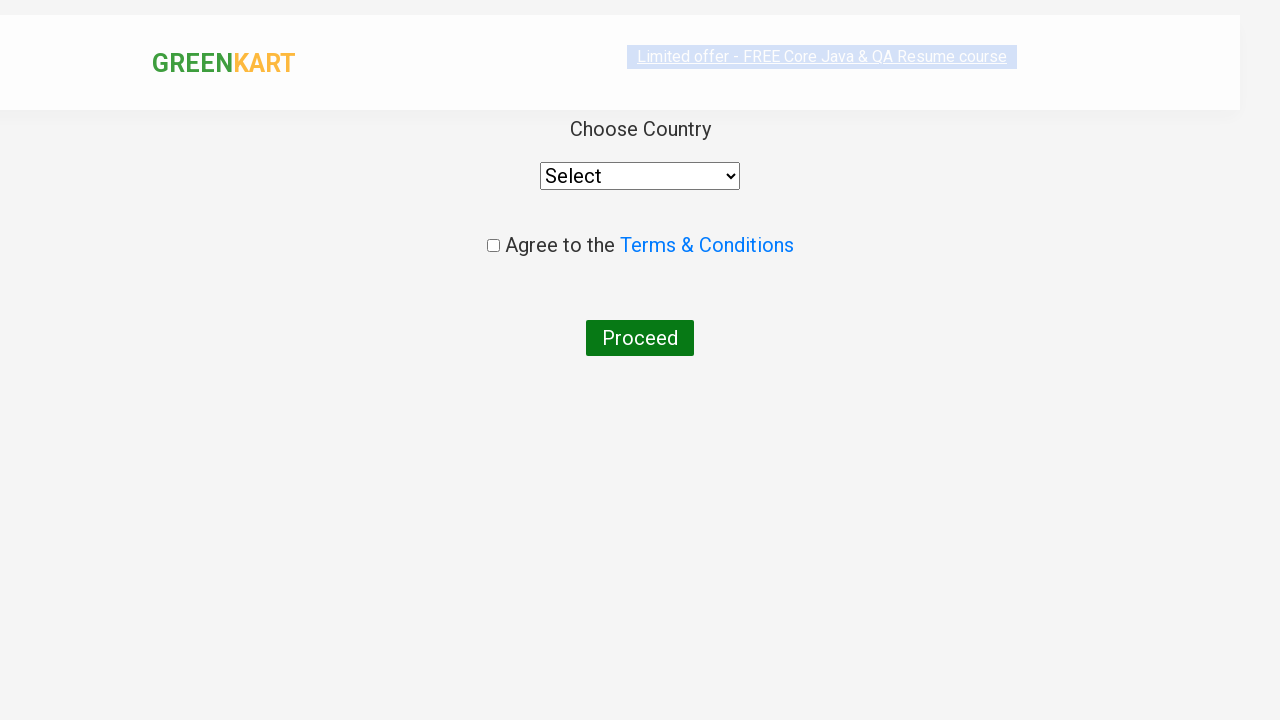

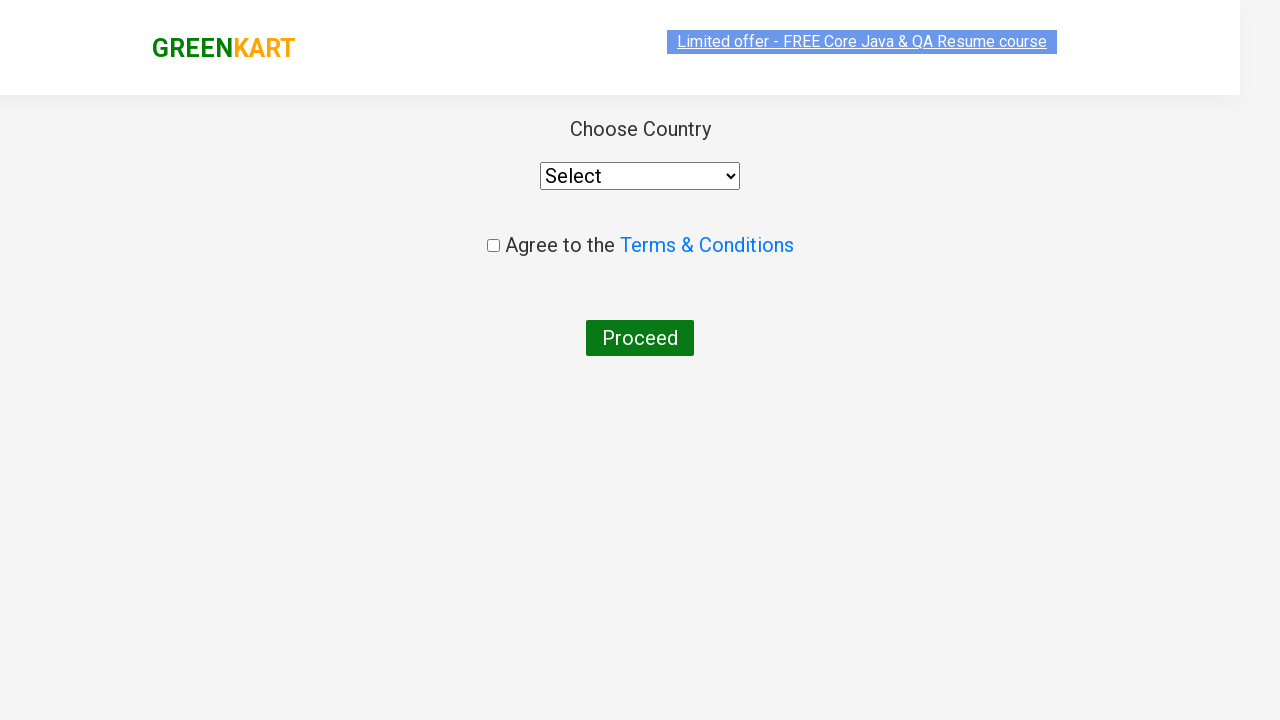